Clicks the "Get started" link on the Playwright homepage and verifies the Installation heading is visible on the resulting page

Starting URL: https://playwright.dev/

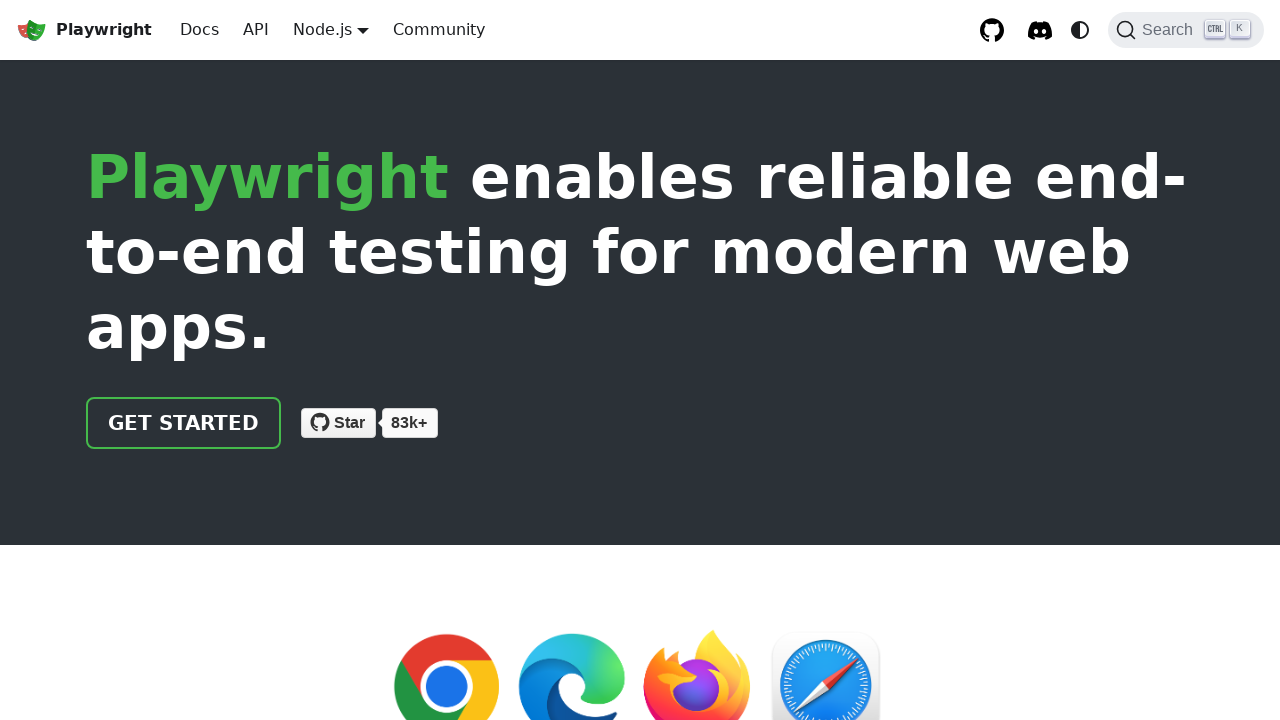

Clicked the 'Get started' link on Playwright homepage at (184, 423) on internal:role=link[name="Get started"i]
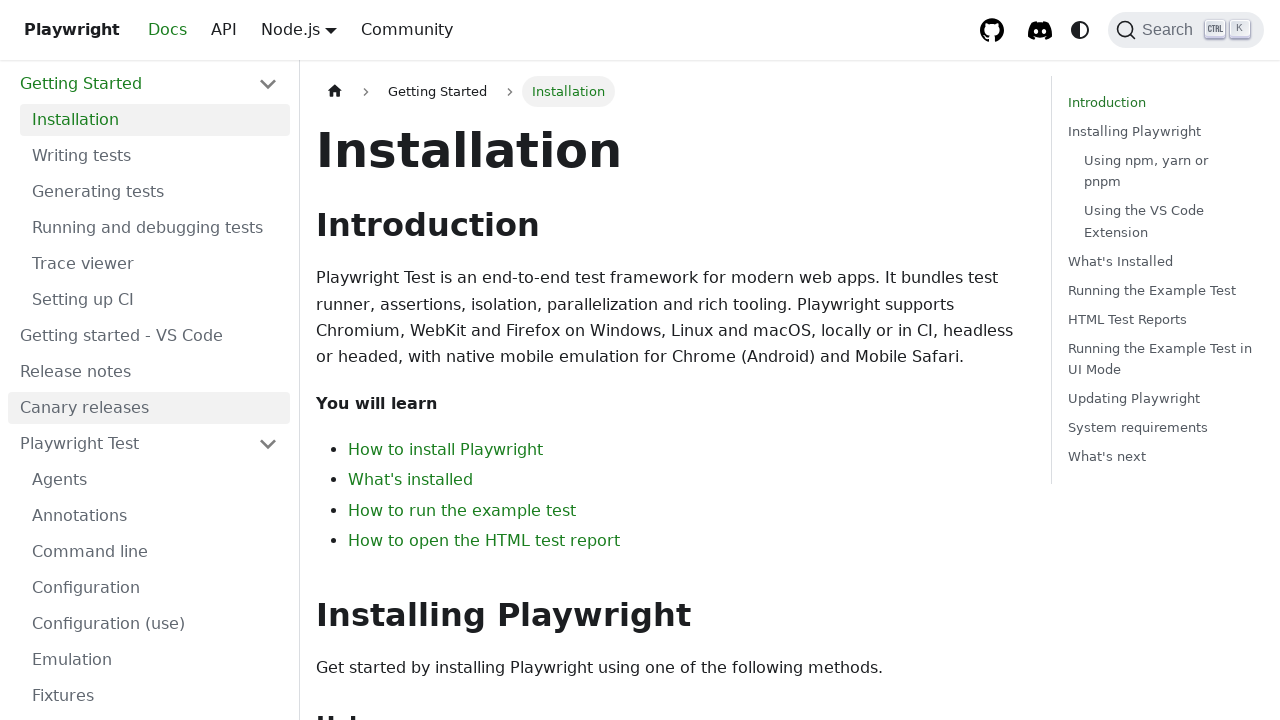

Verified that the Installation heading is visible on the page
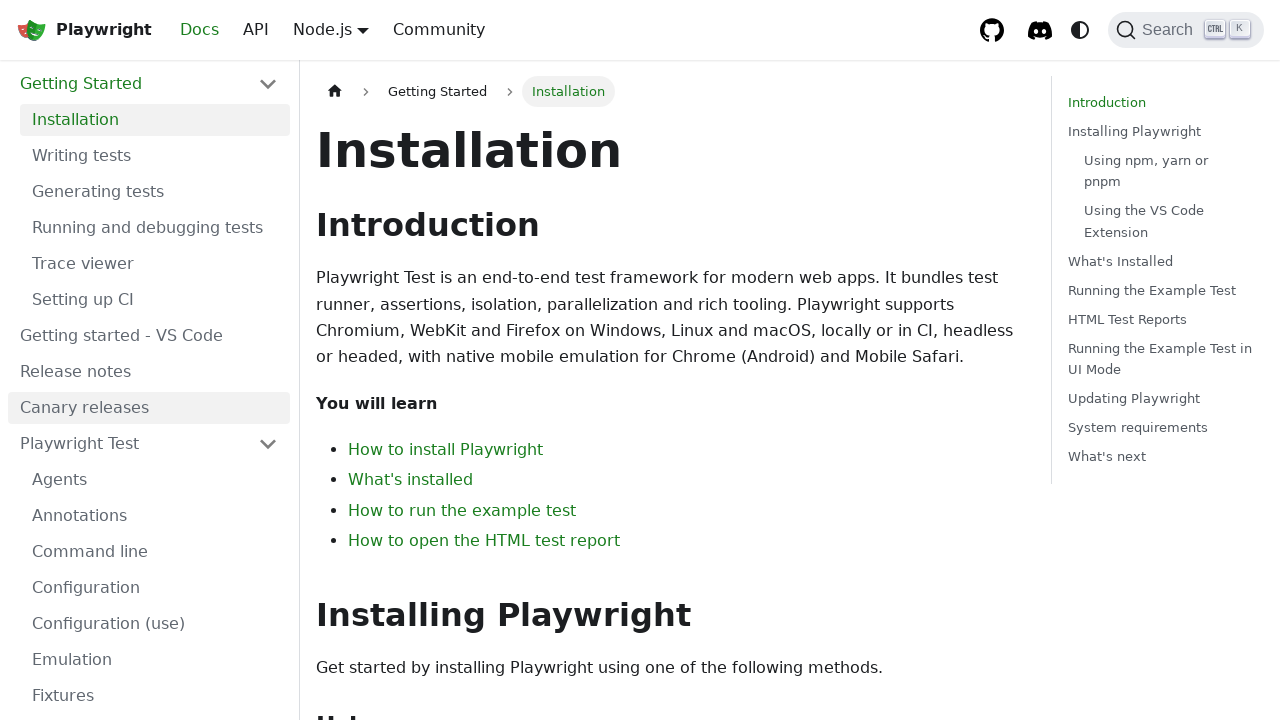

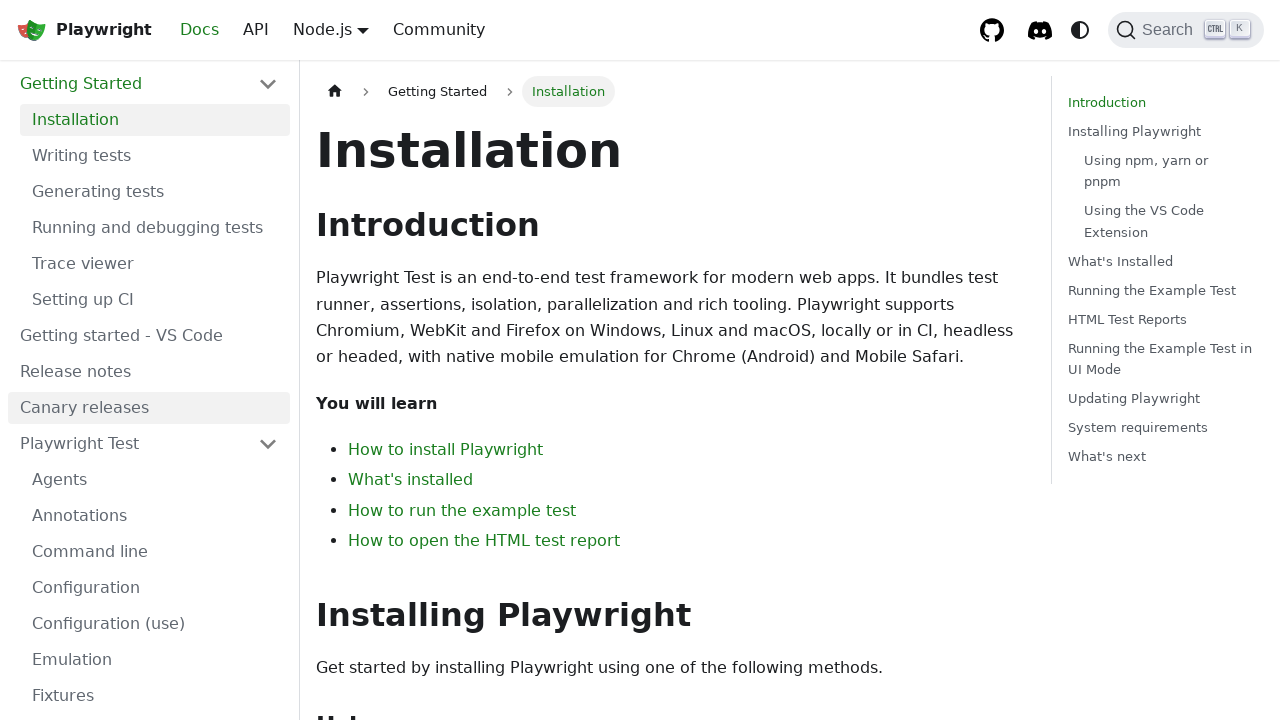